Tests auto-suggestive dropdown functionality by typing a partial query and selecting a matching option from the suggestions

Starting URL: https://rahulshettyacademy.com/dropdownsPractise/

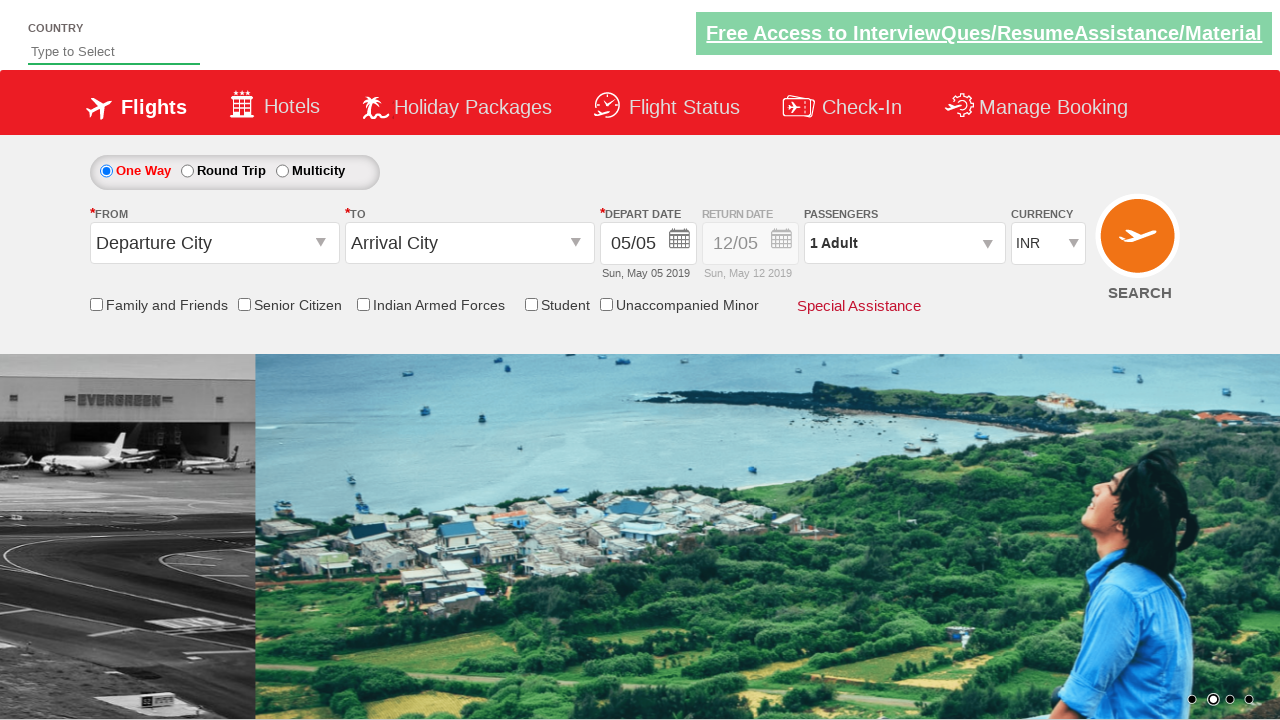

Typed 'ind' into auto-suggest field on #autosuggest
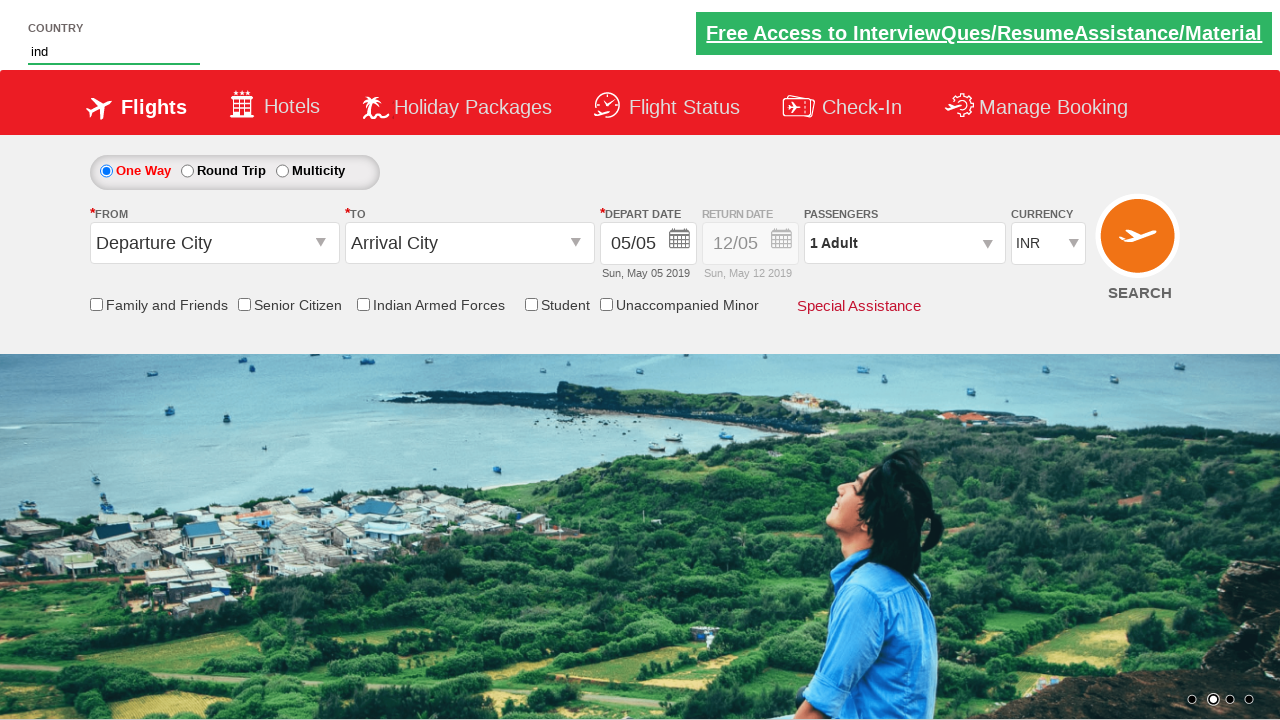

Waited for dropdown suggestions to appear
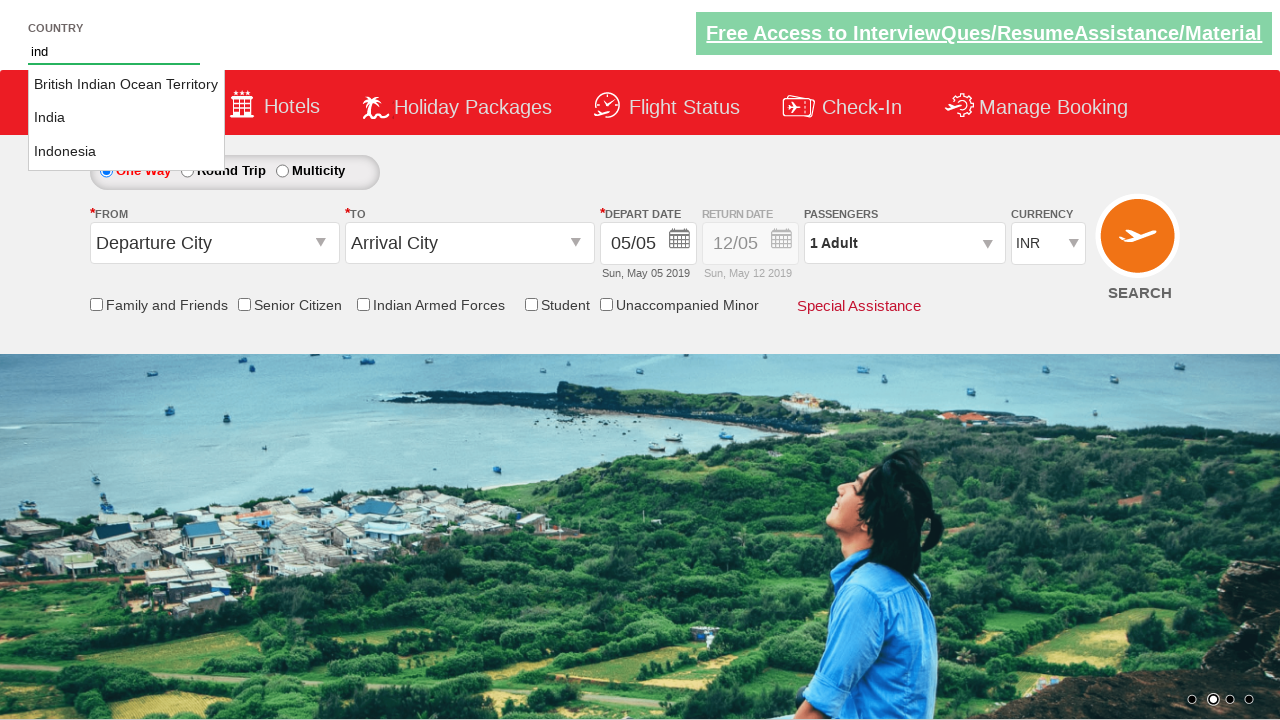

Selected 'Indonesia' from dropdown suggestions at (126, 152) on li[class='ui-menu-item'] a >> nth=2
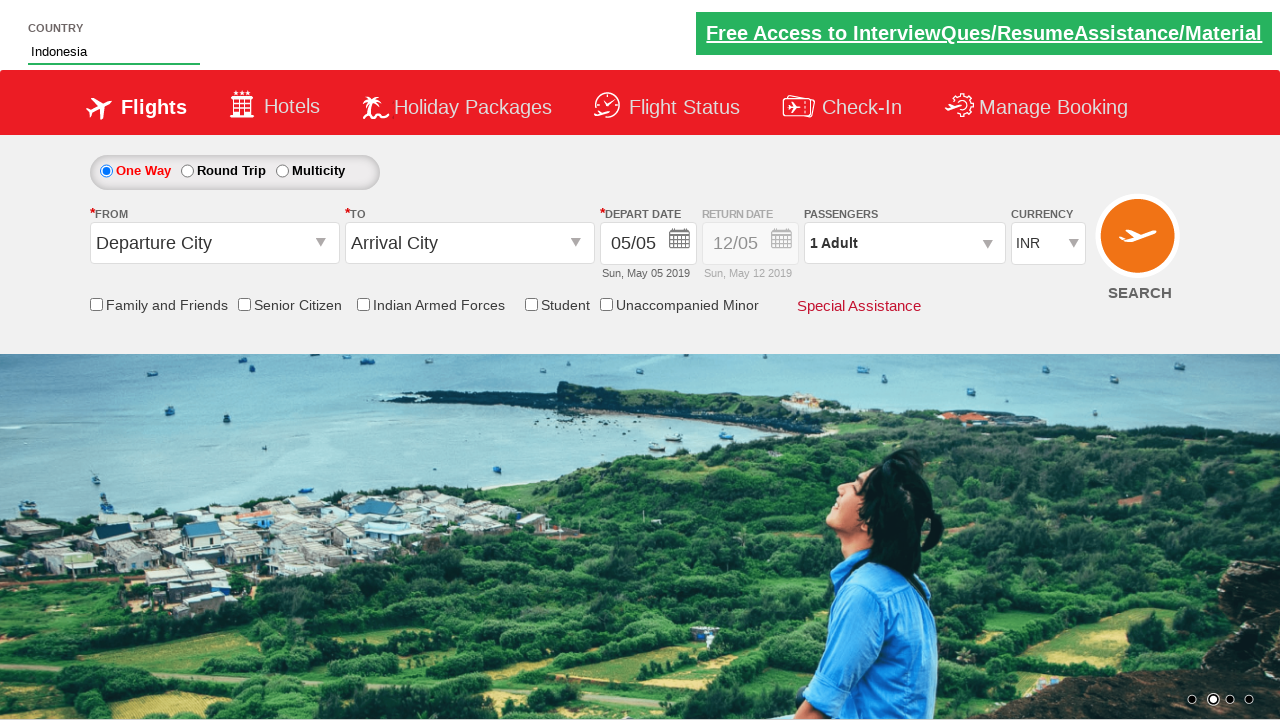

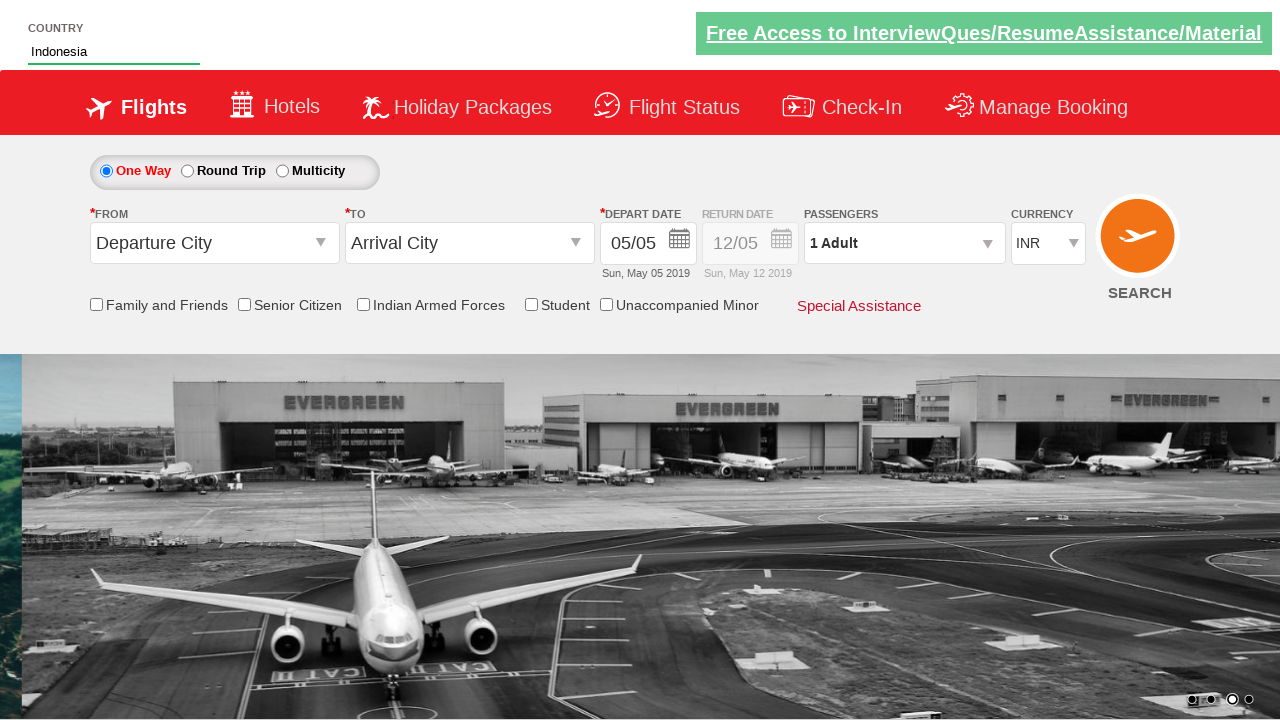